Tests scrolling to a specific element on the page using JavaScript scroll into view functionality

Starting URL: https://demo.automationtesting.in/Register.html

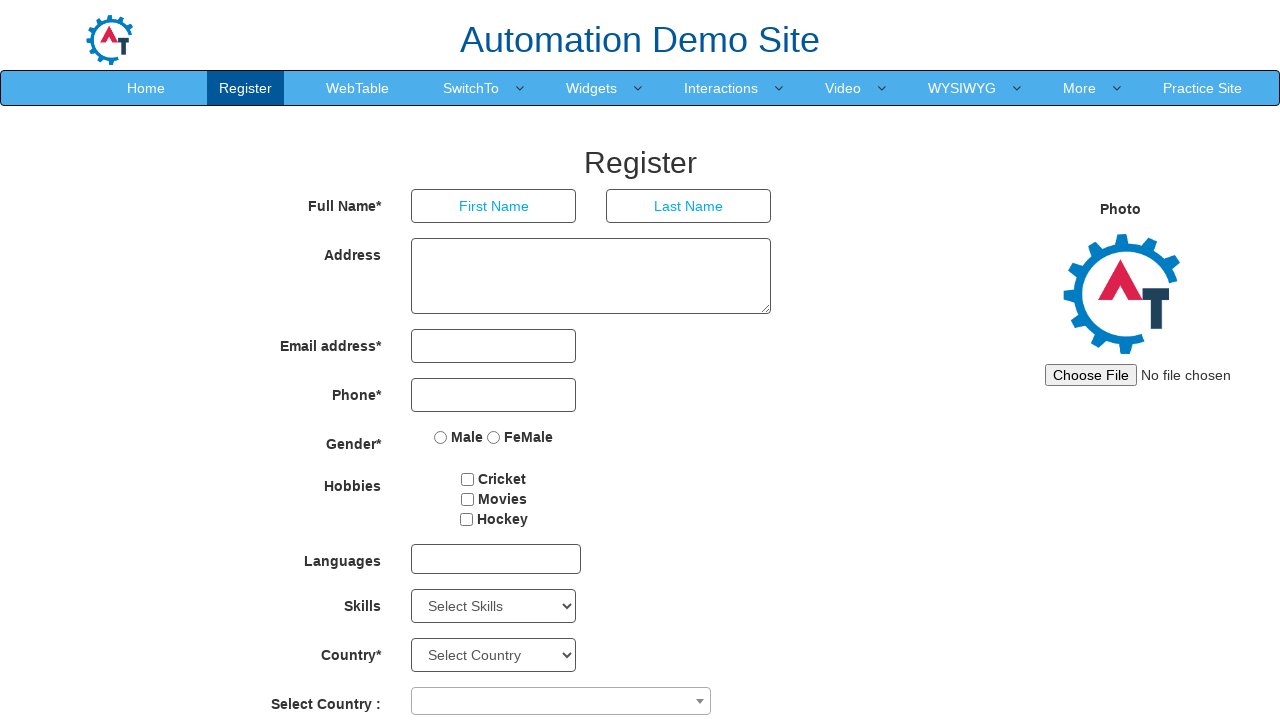

Navigated to registration page
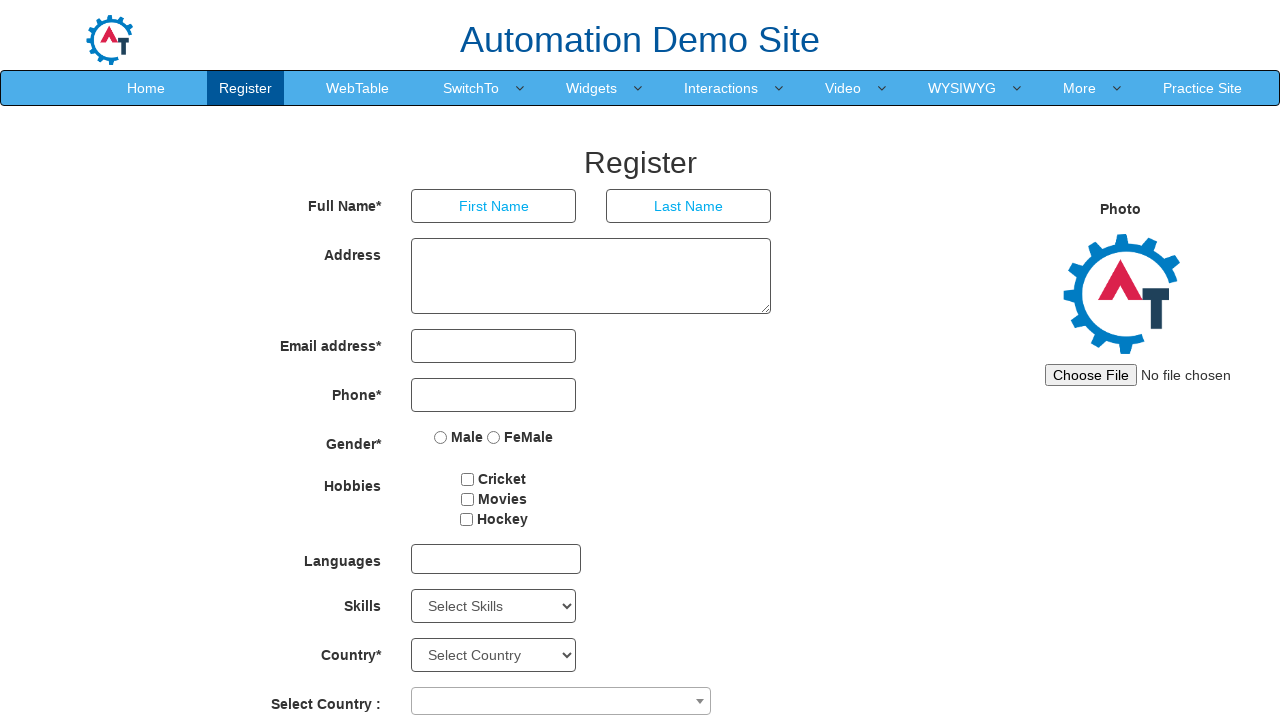

Button element loaded on page
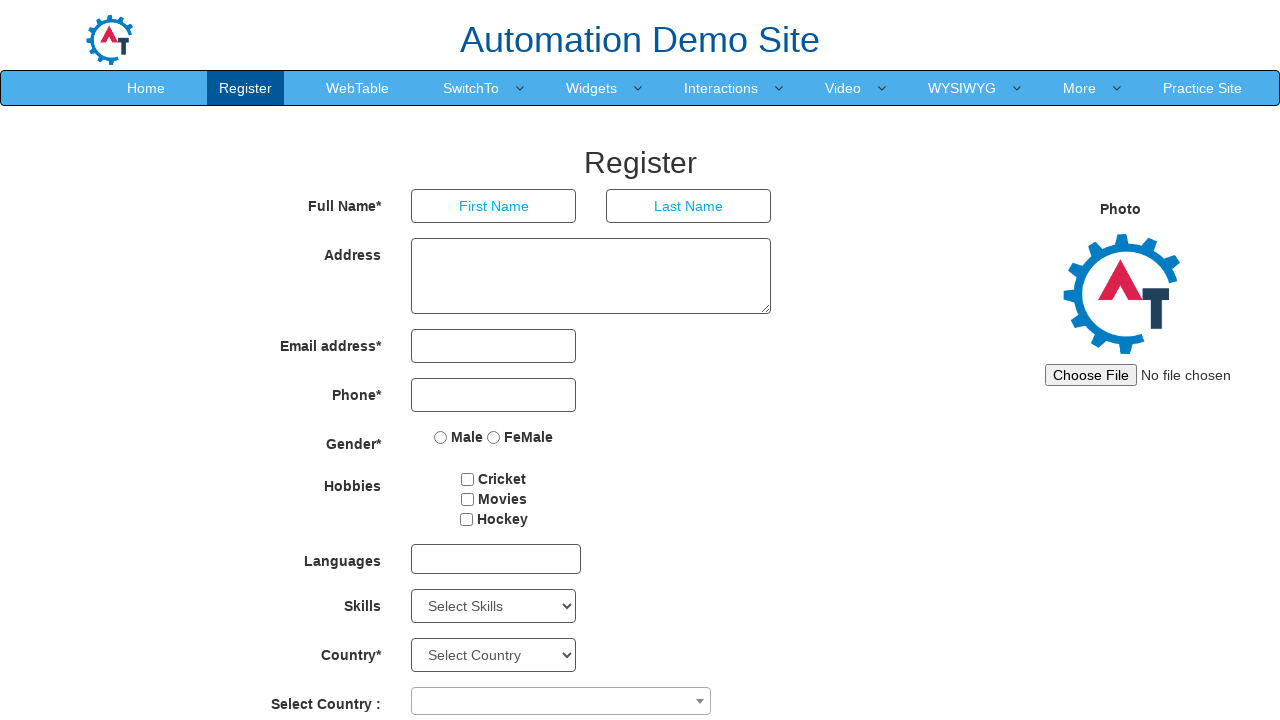

Located button element with ID 'Button1'
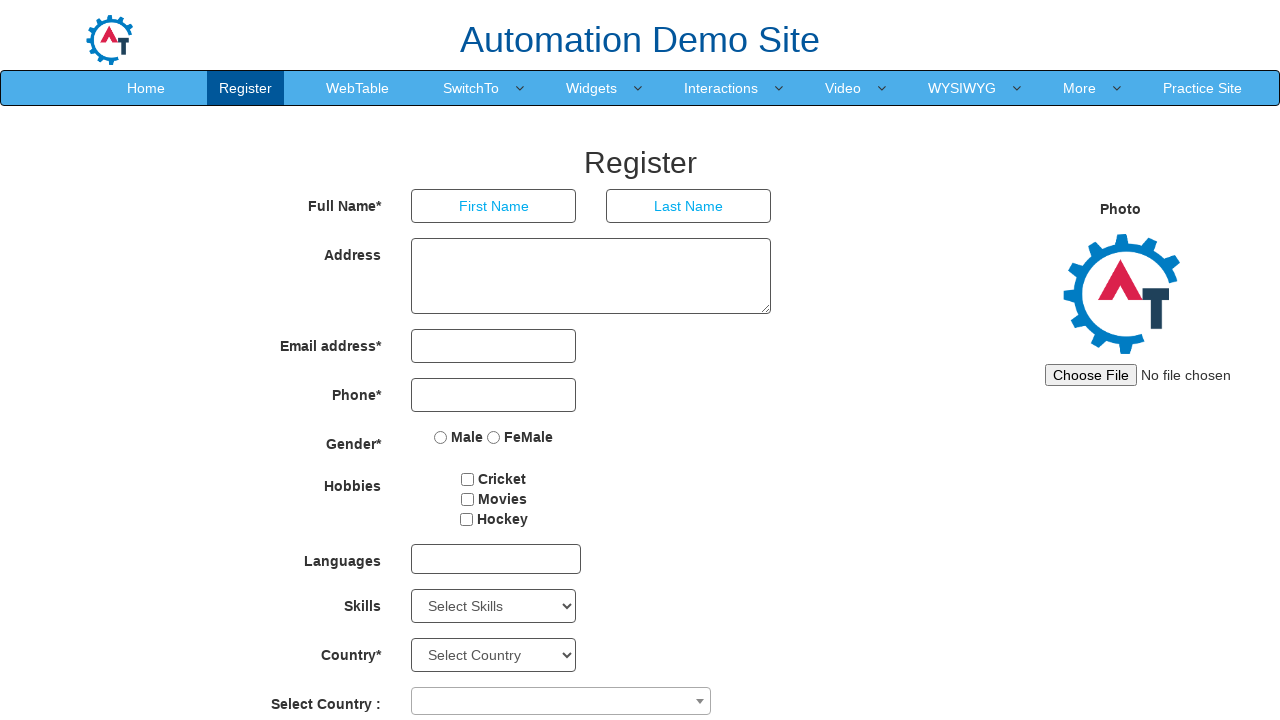

Scrolled to button element using JavaScript scroll into view functionality
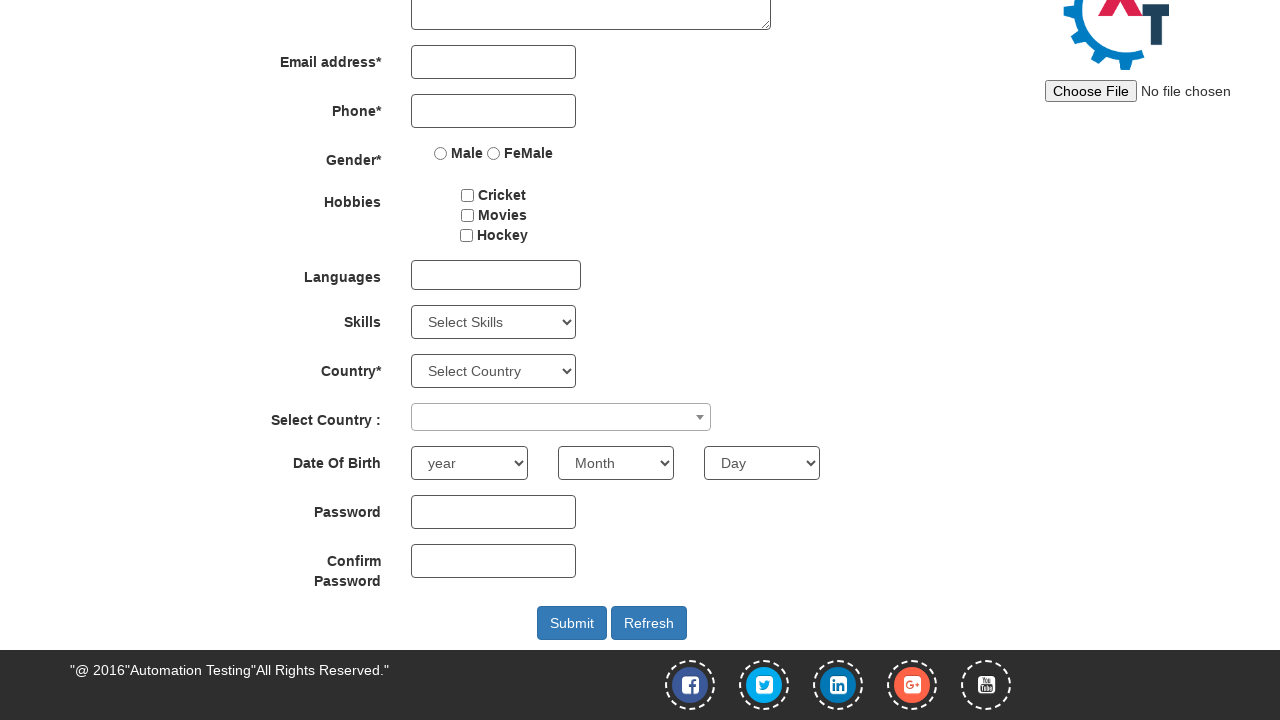

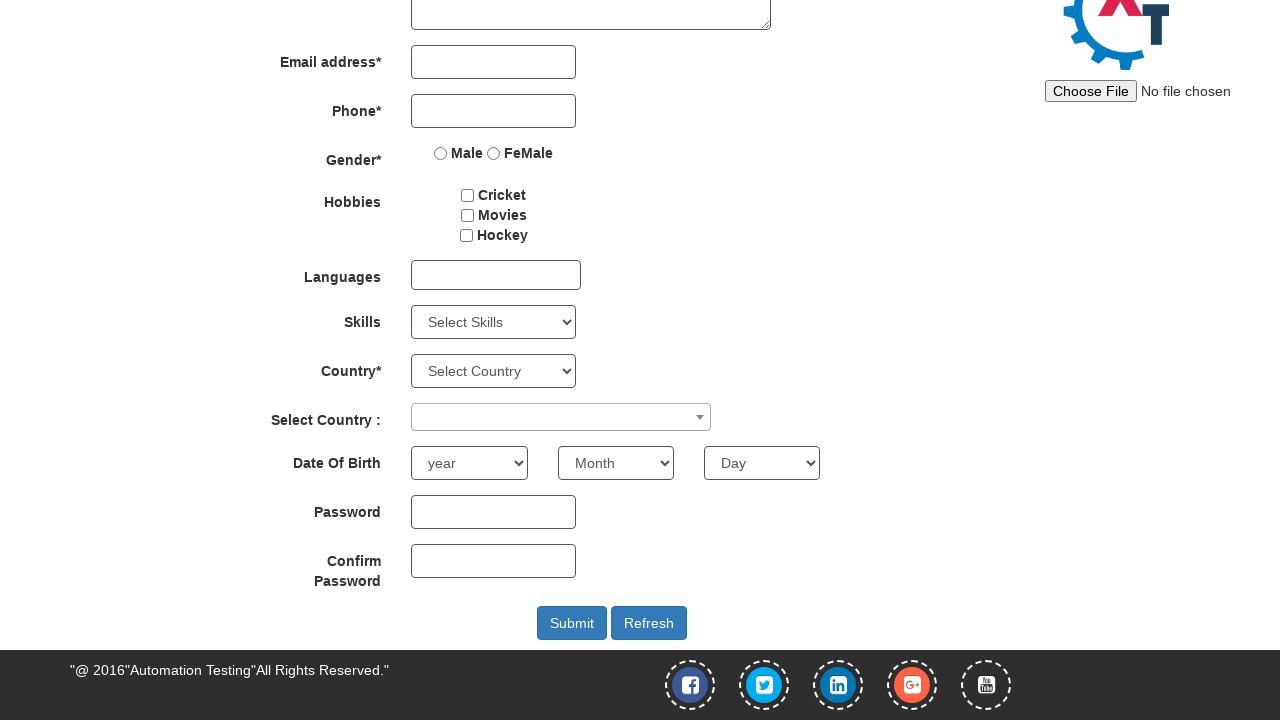